Tests filling the entire form, submitting, clicking No to go back, and verifying all form fields retain their previously entered values.

Starting URL: https://kristinek.github.io/site/tasks/provide_feedback

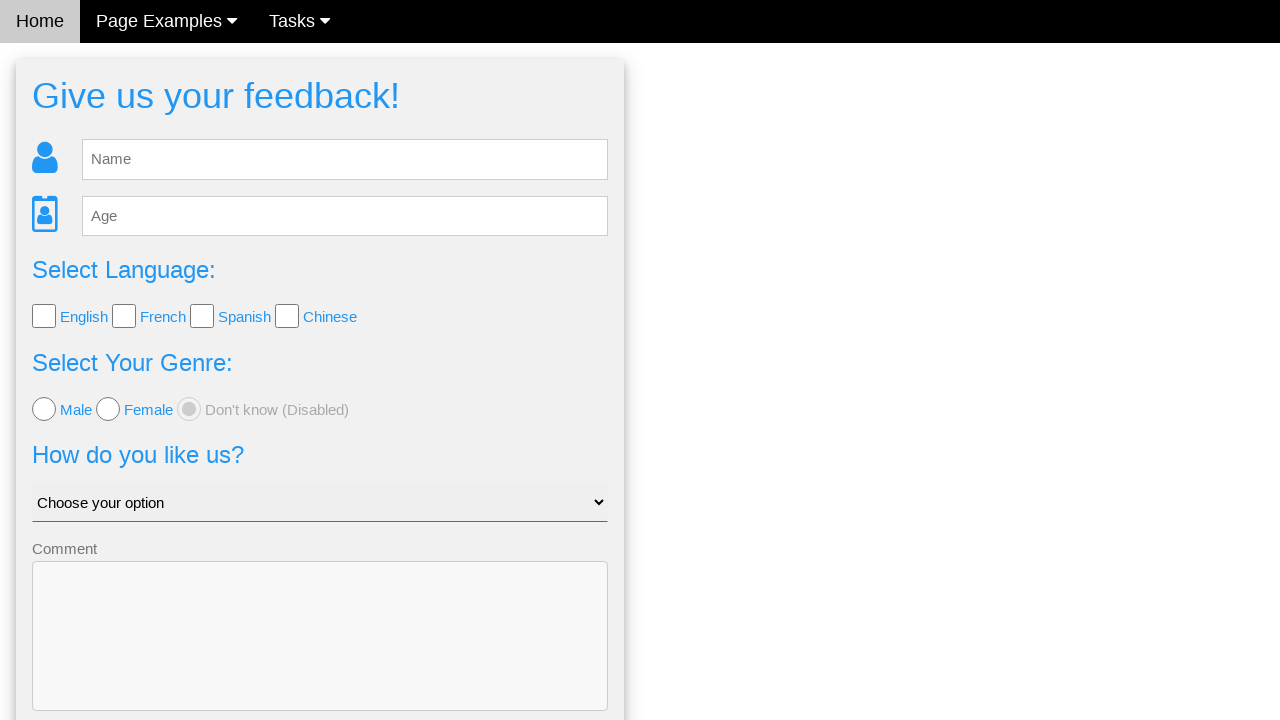

Filled name field with 'TestName' on #fb_name
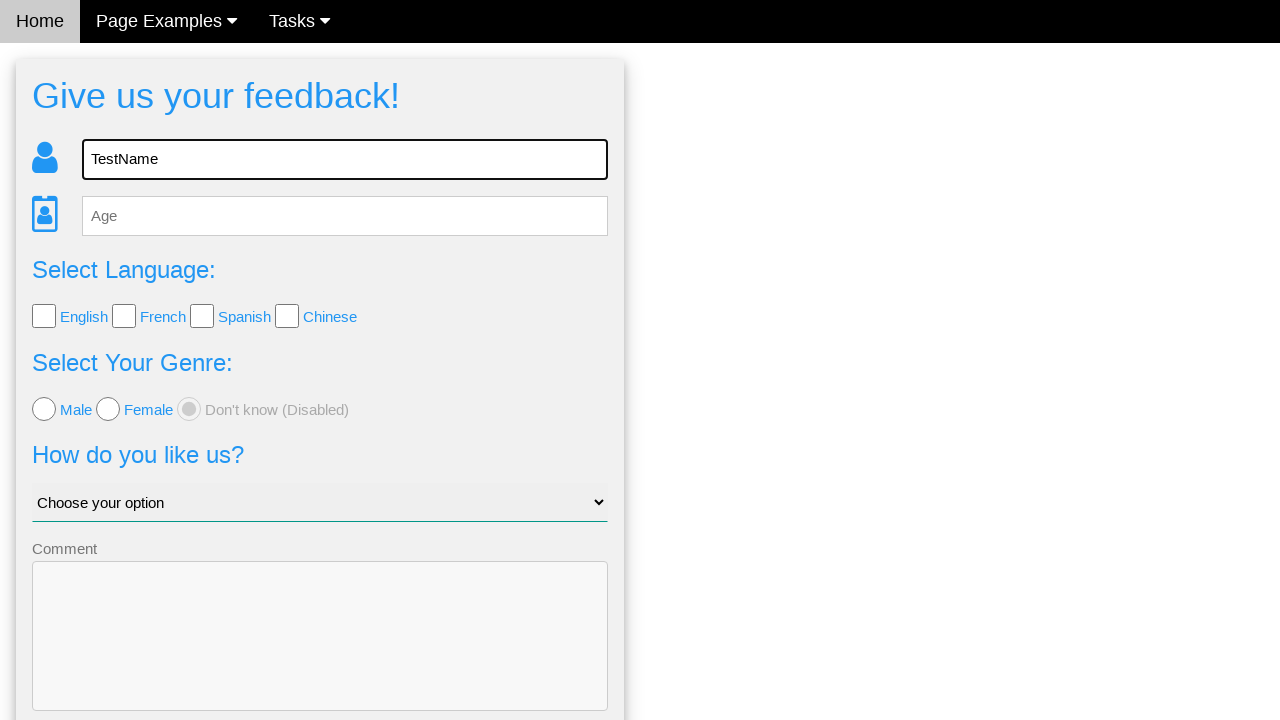

Filled age field with '25' on #fb_age
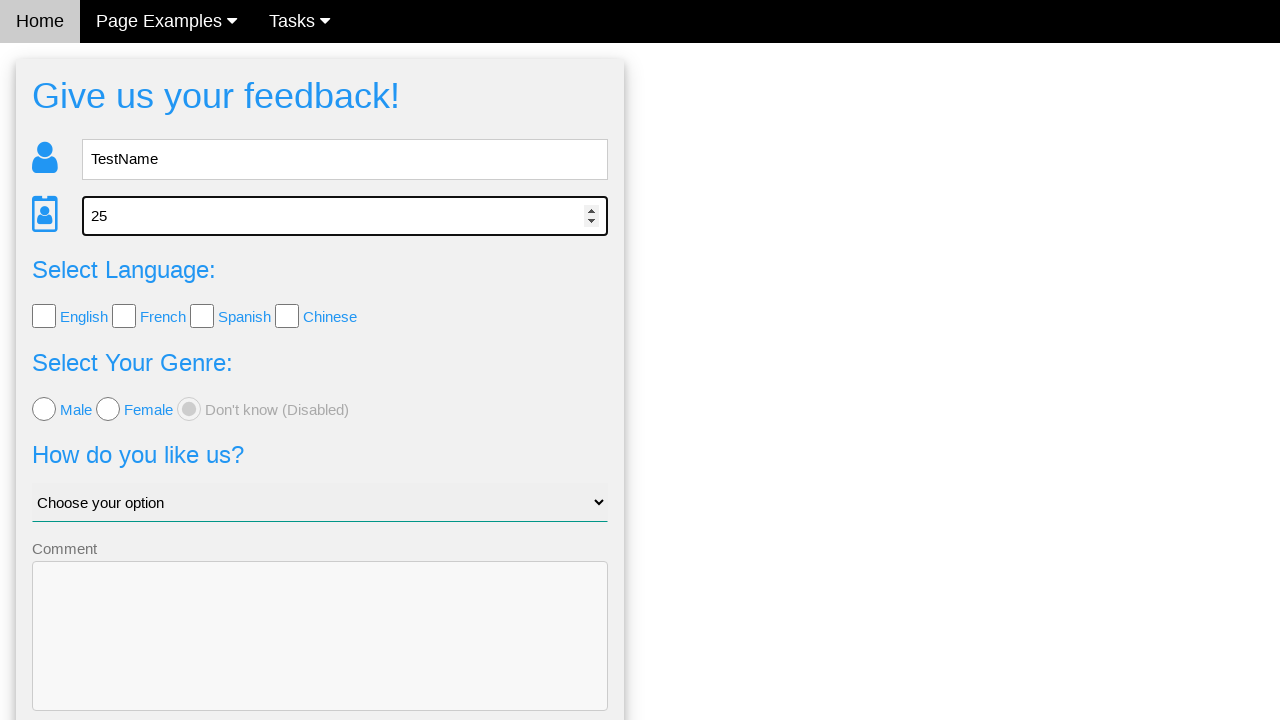

Checked English language checkbox at (44, 316) on [value*='English']
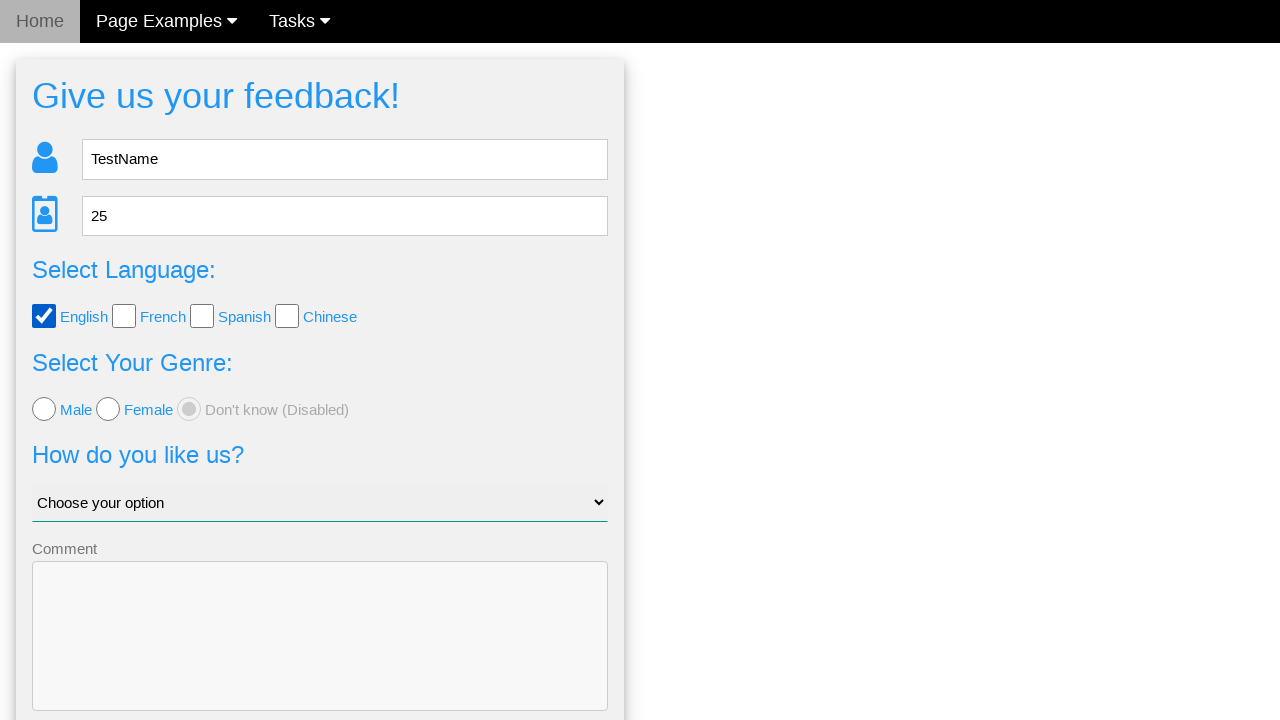

Selected female gender radio button at (108, 409) on [value*='female']
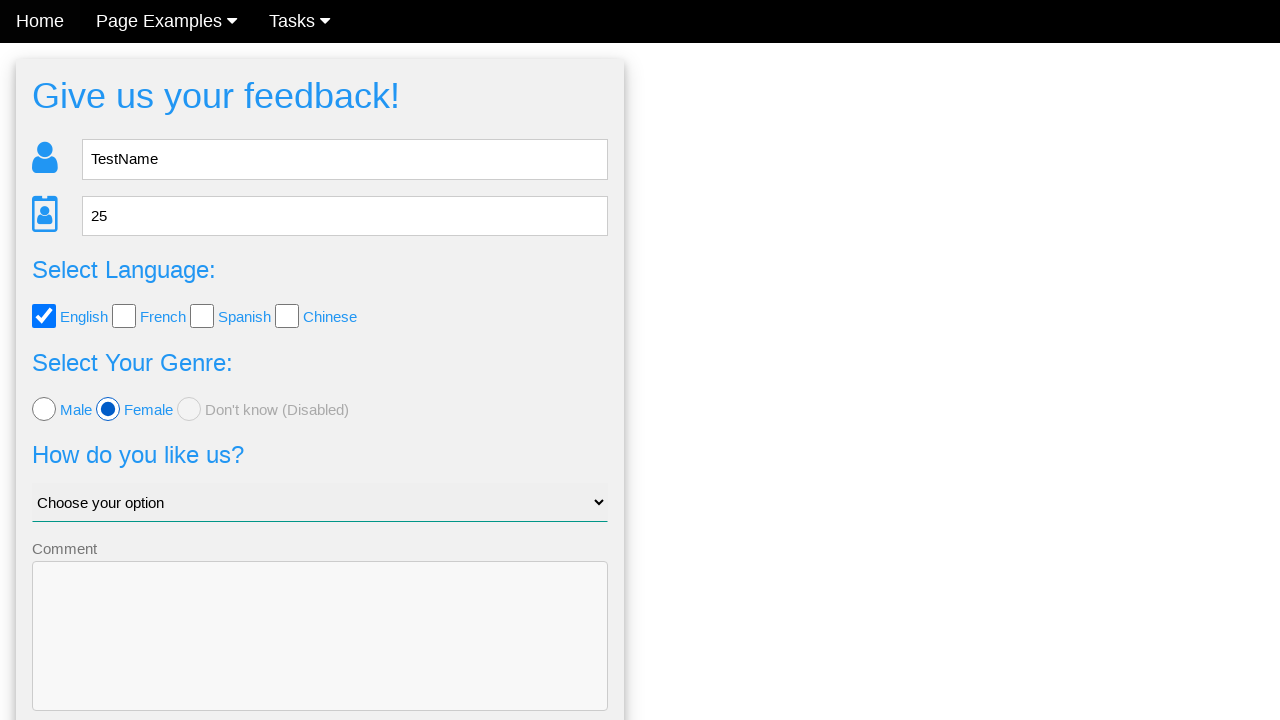

Selected 'Good' from dropdown menu on #like_us
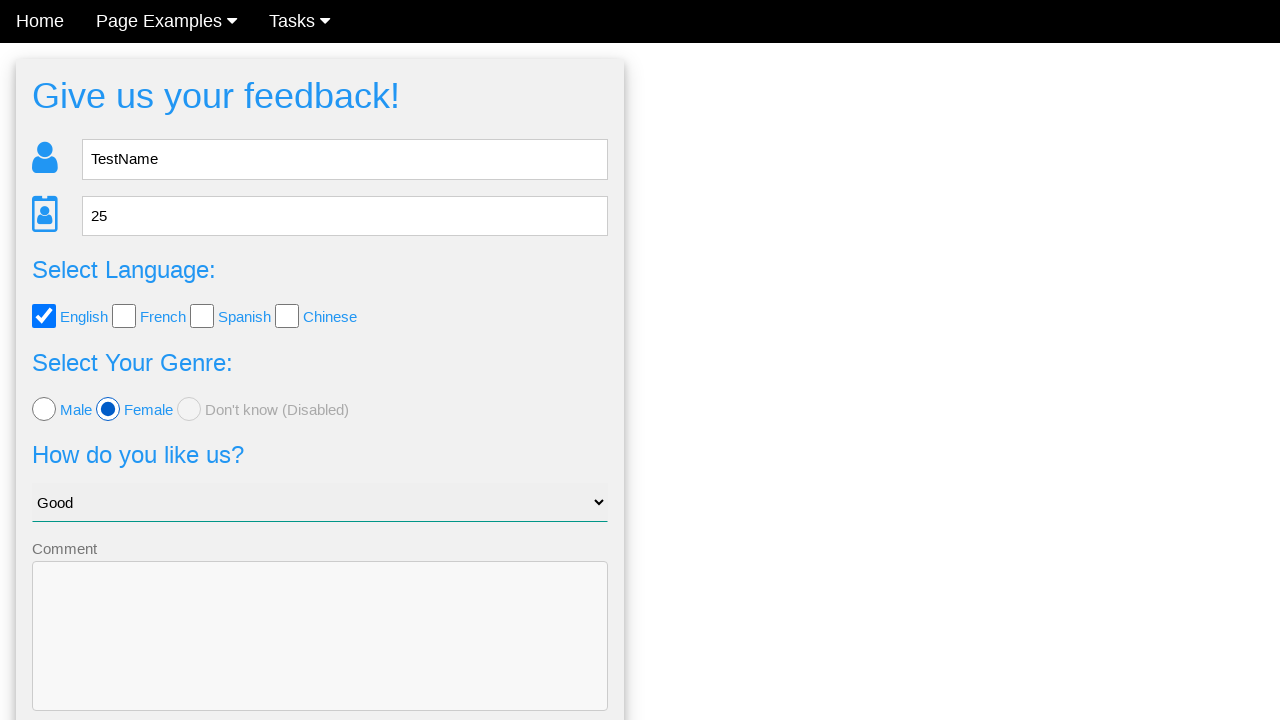

Filled comment field with 'Test Comment' on textarea[name='comment']
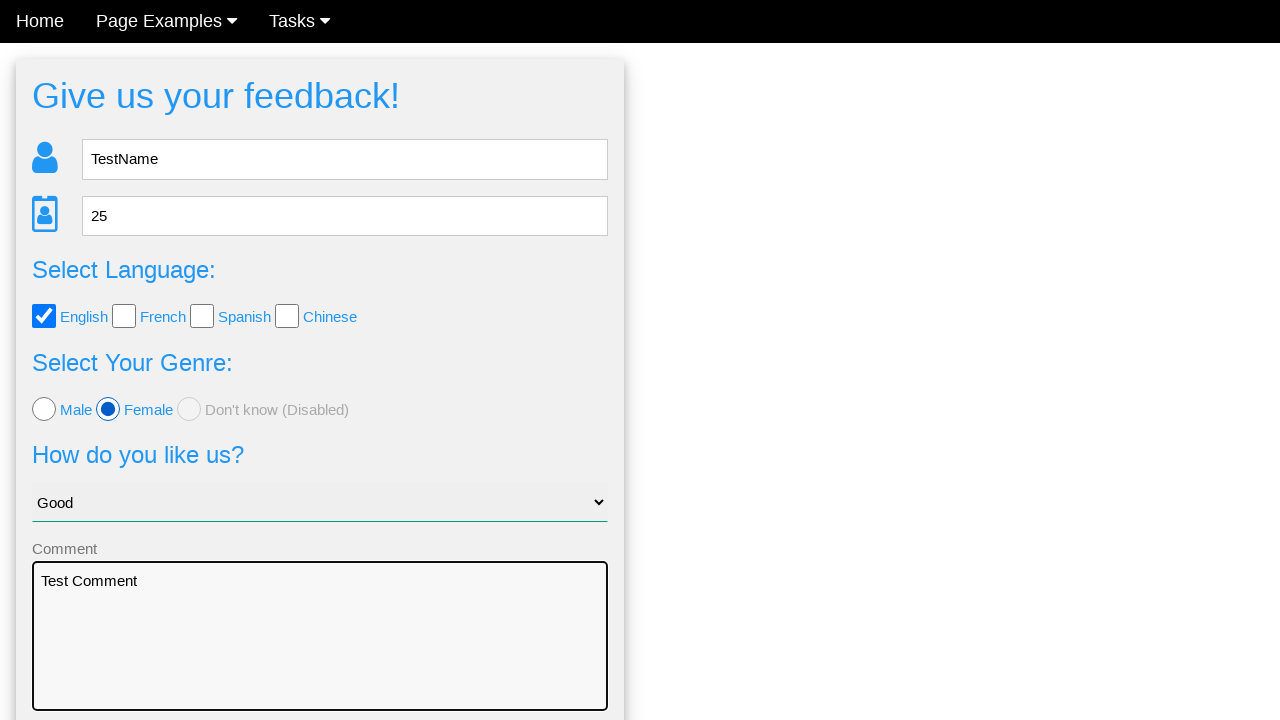

Clicked Send button to submit feedback form at (320, 656) on .w3-btn-block
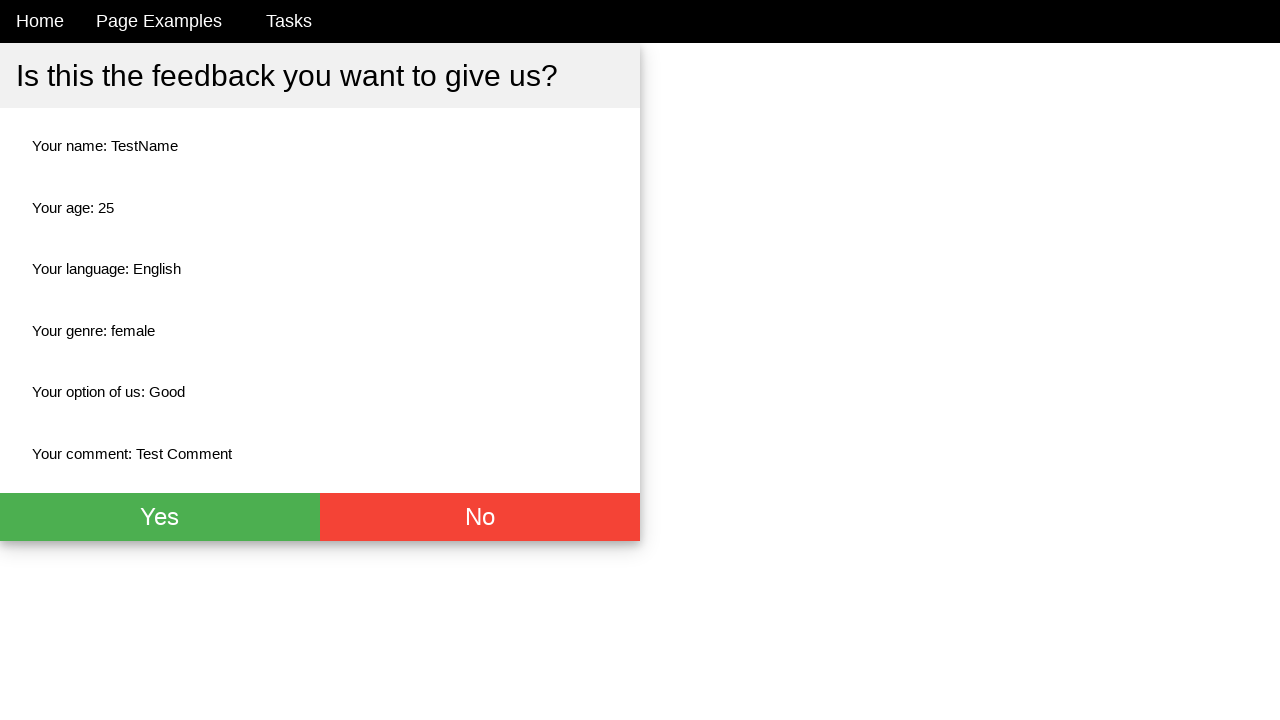

Confirmation page loaded with No button visible
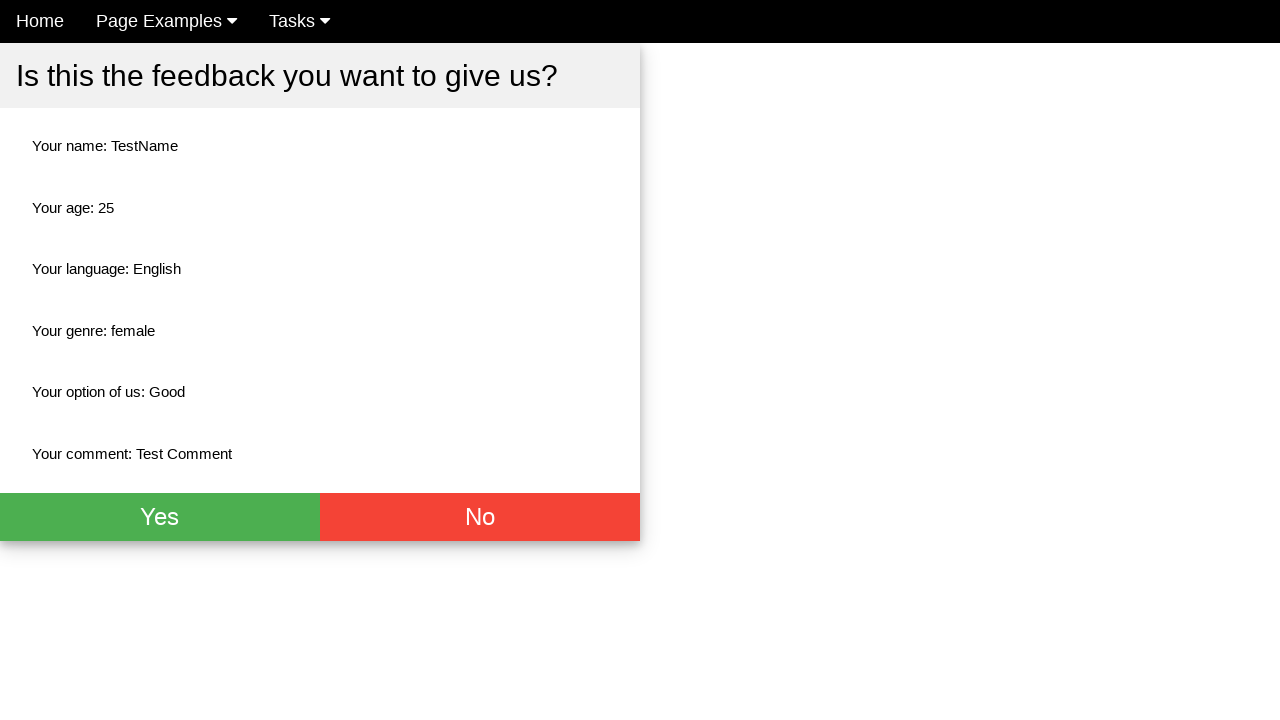

Clicked No button to go back to form at (480, 517) on .w3-red
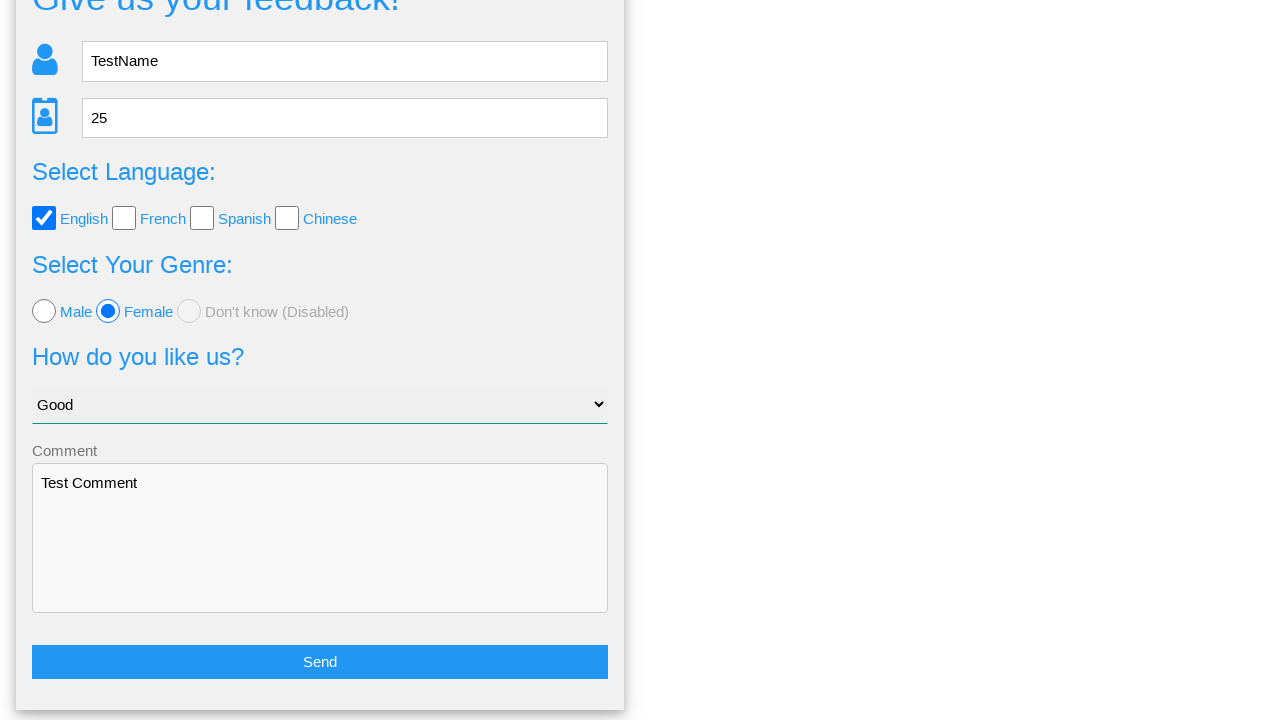

Form reappeared with name field visible
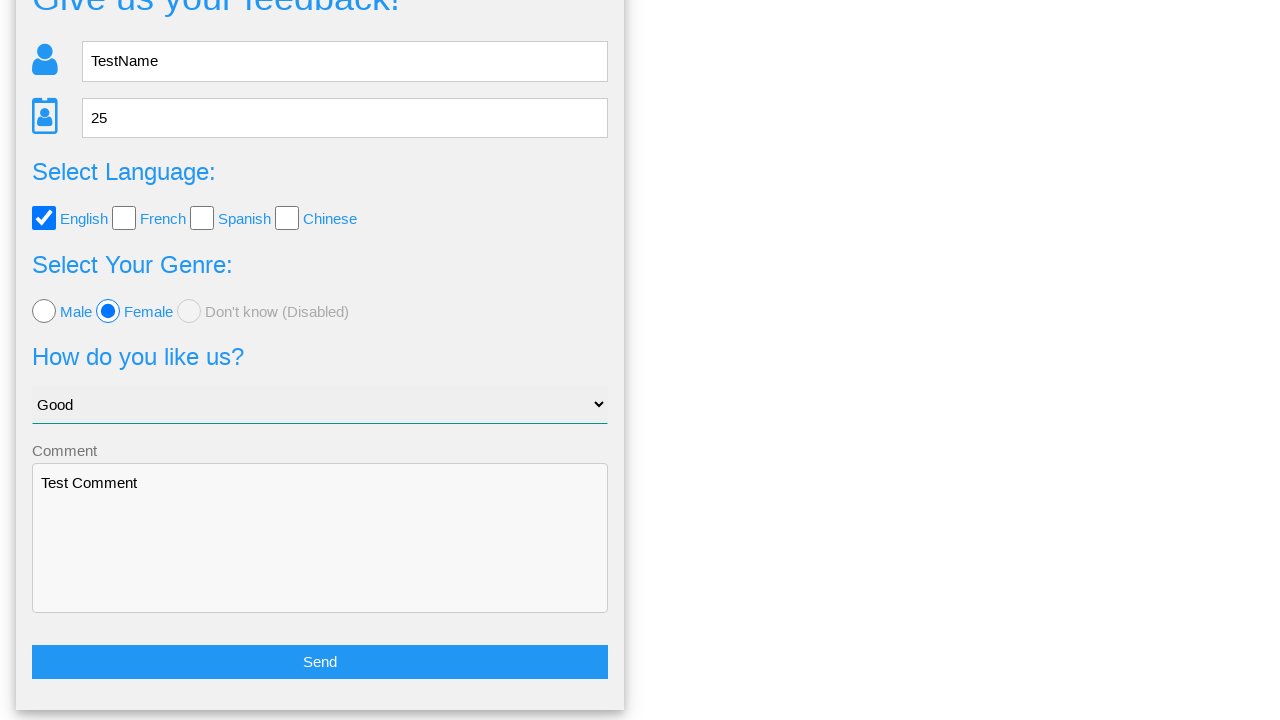

Verified name field retains 'TestName'
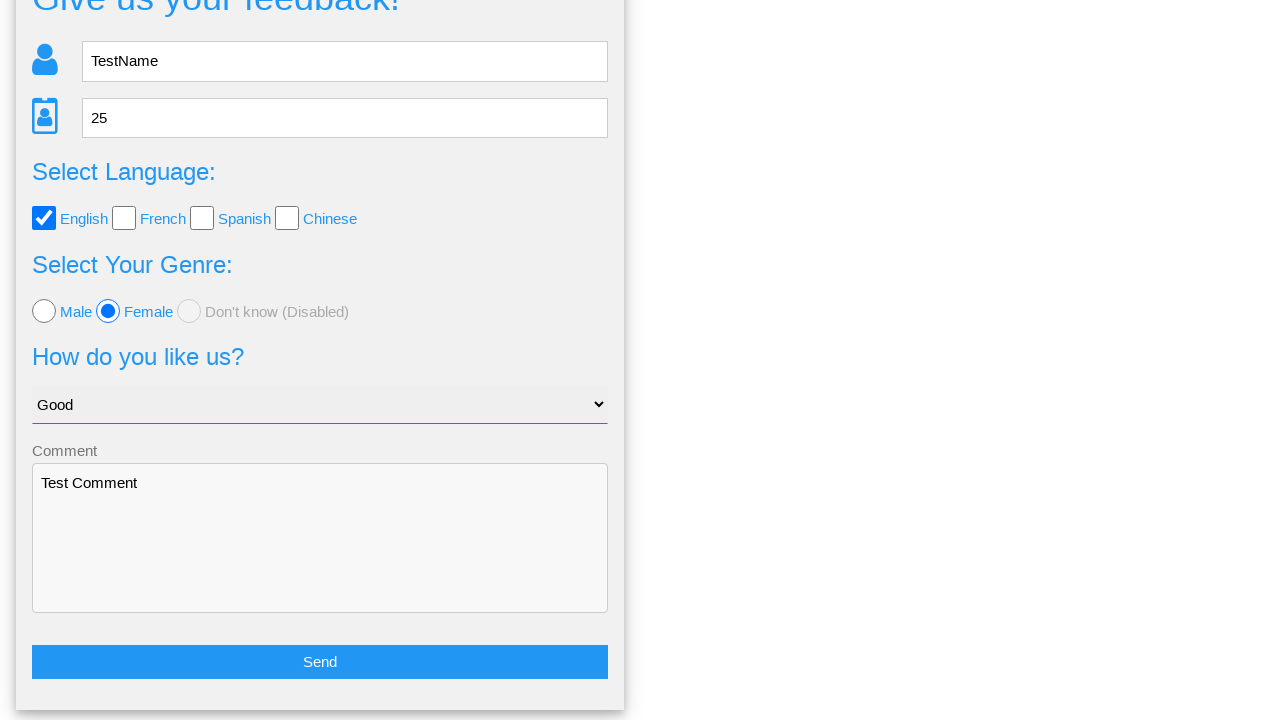

Verified age field retains '25'
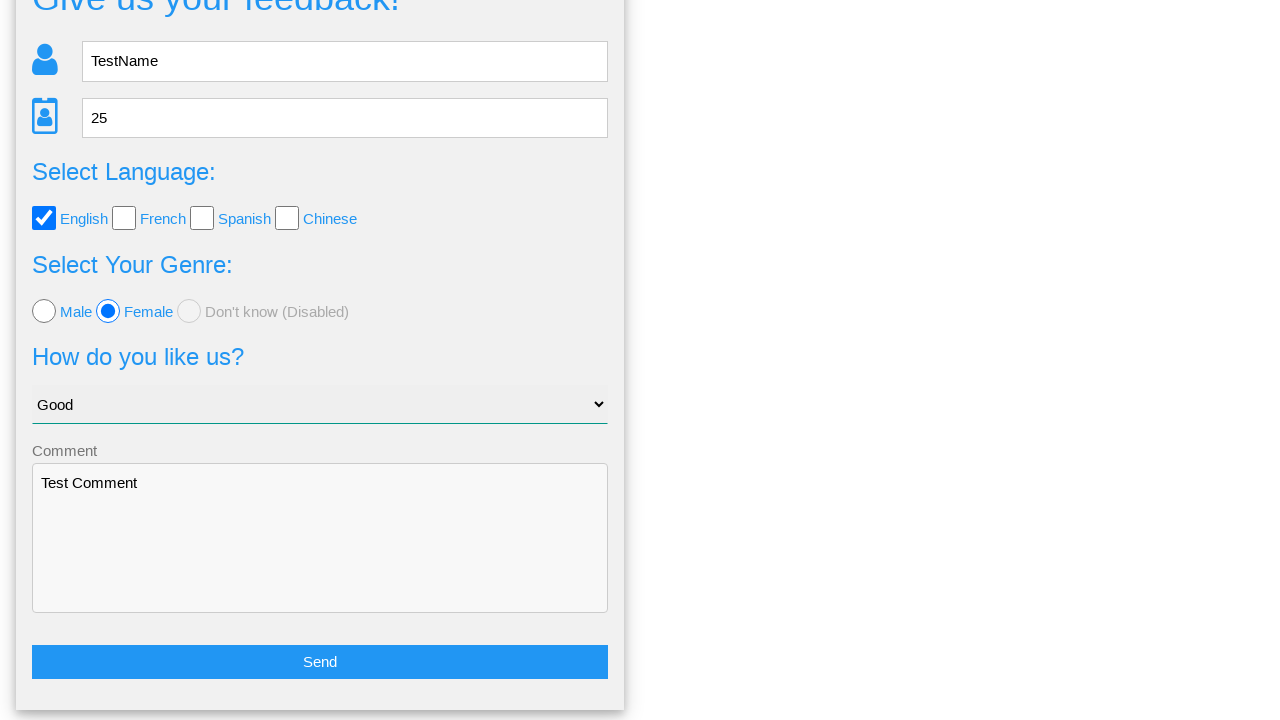

Verified comment field retains 'Test Comment'
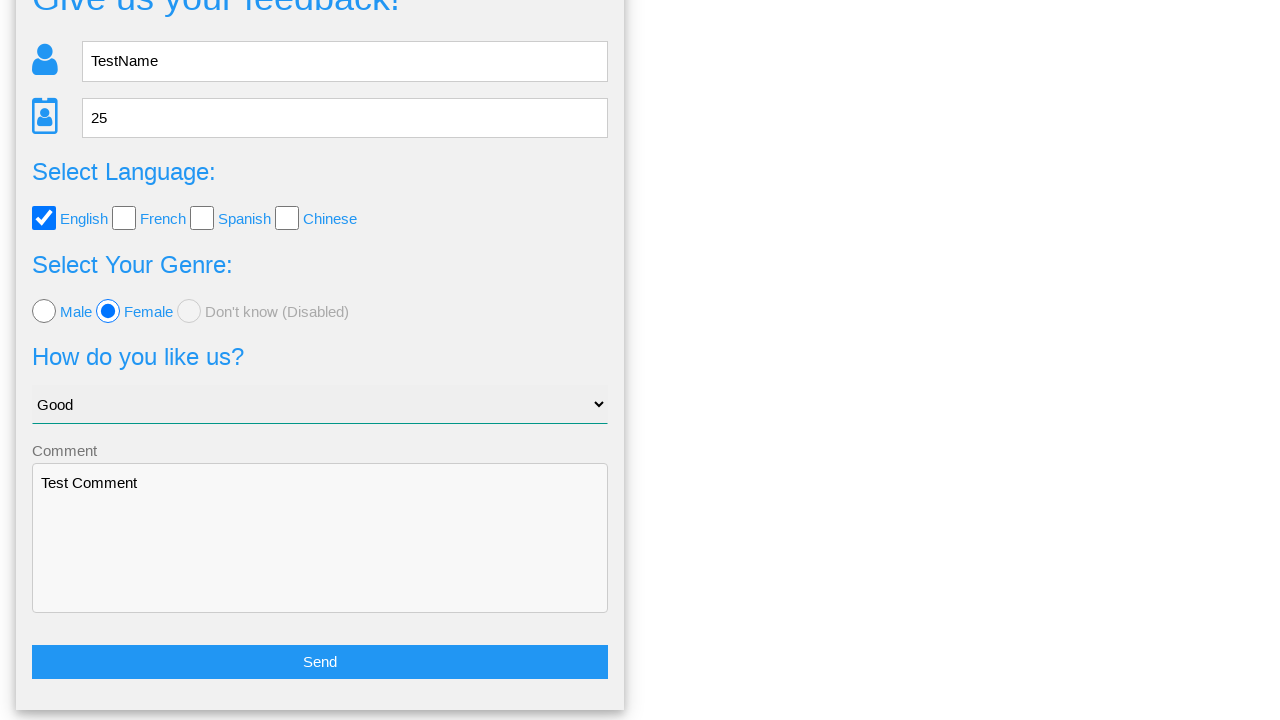

Verified English language checkbox remains checked
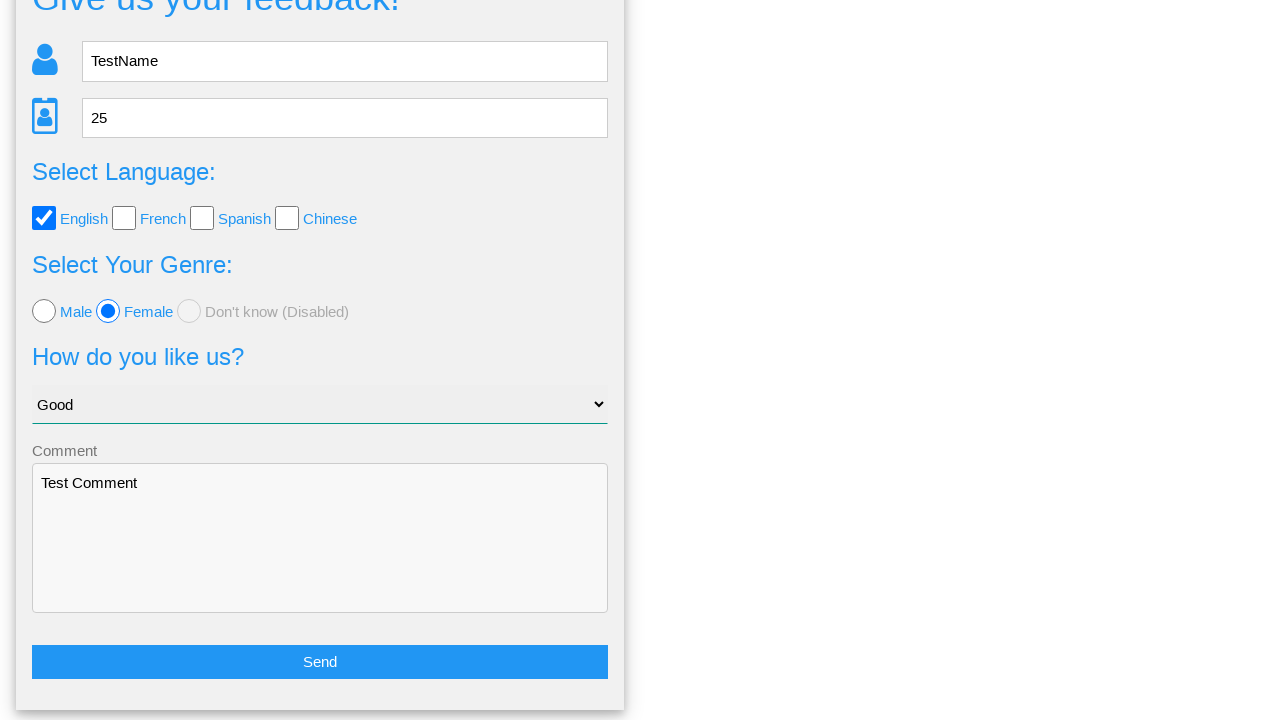

Verified female gender radio button remains selected
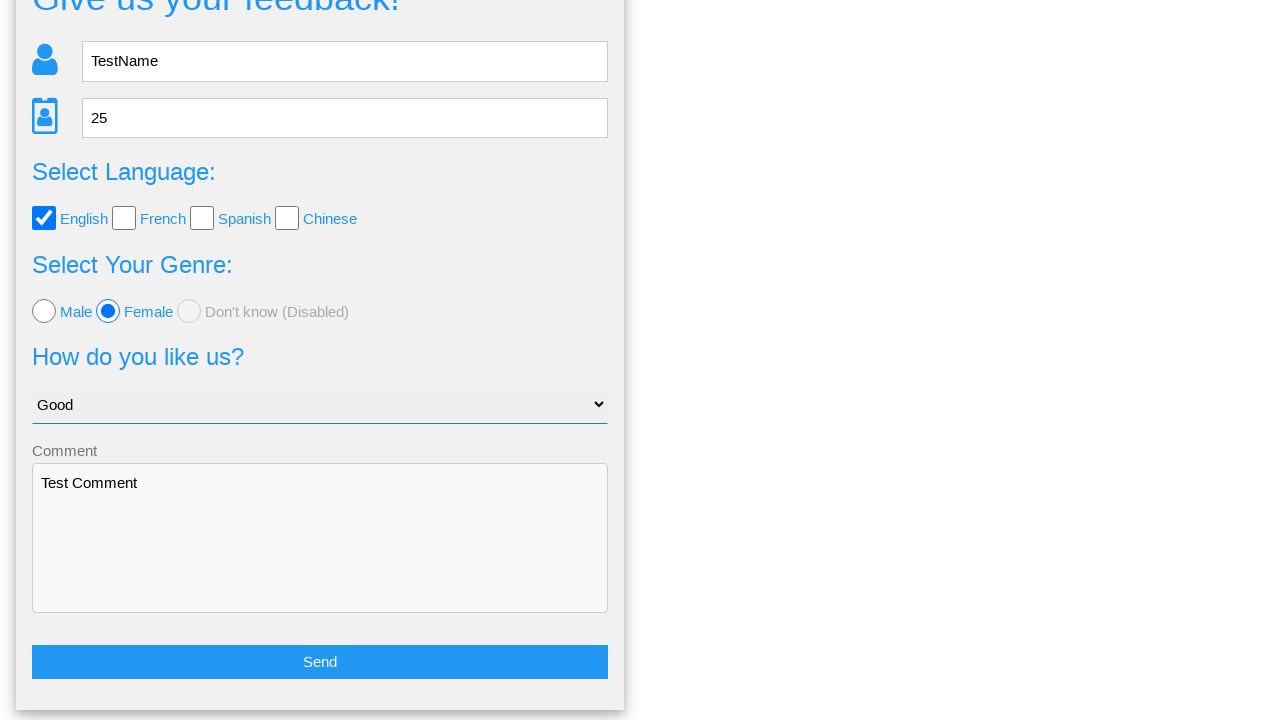

Verified dropdown still has 'Good' selected
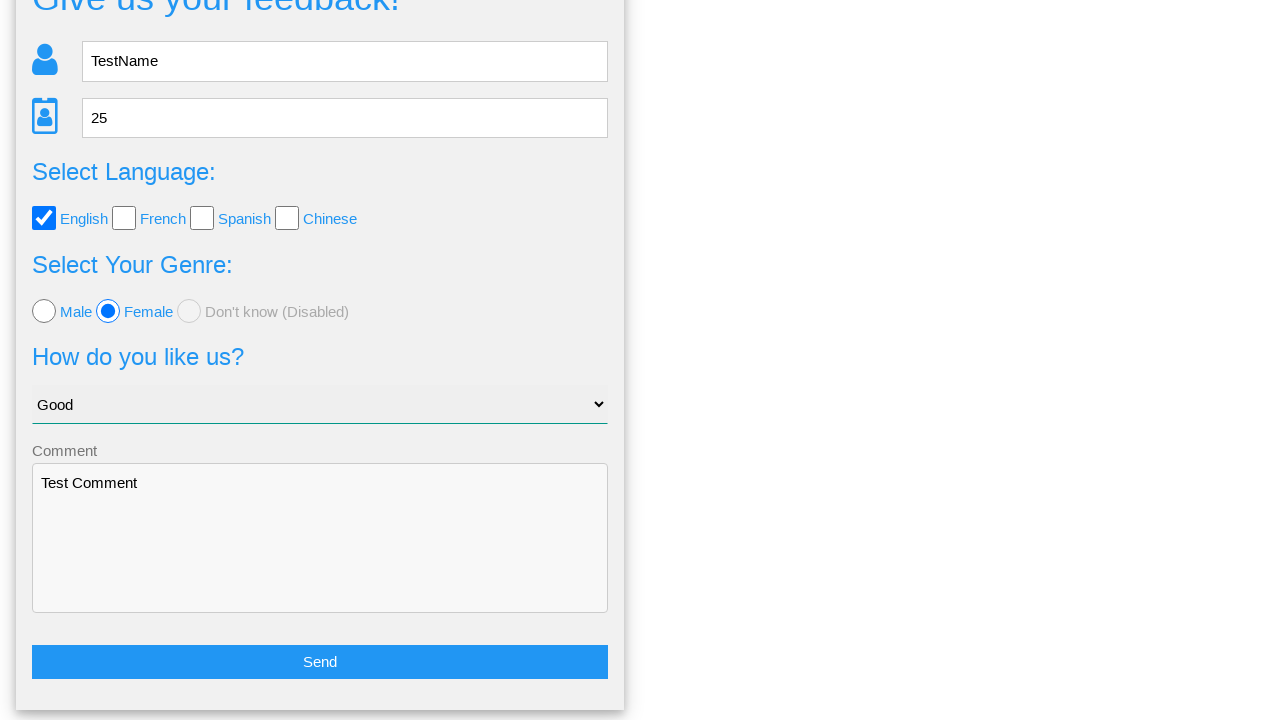

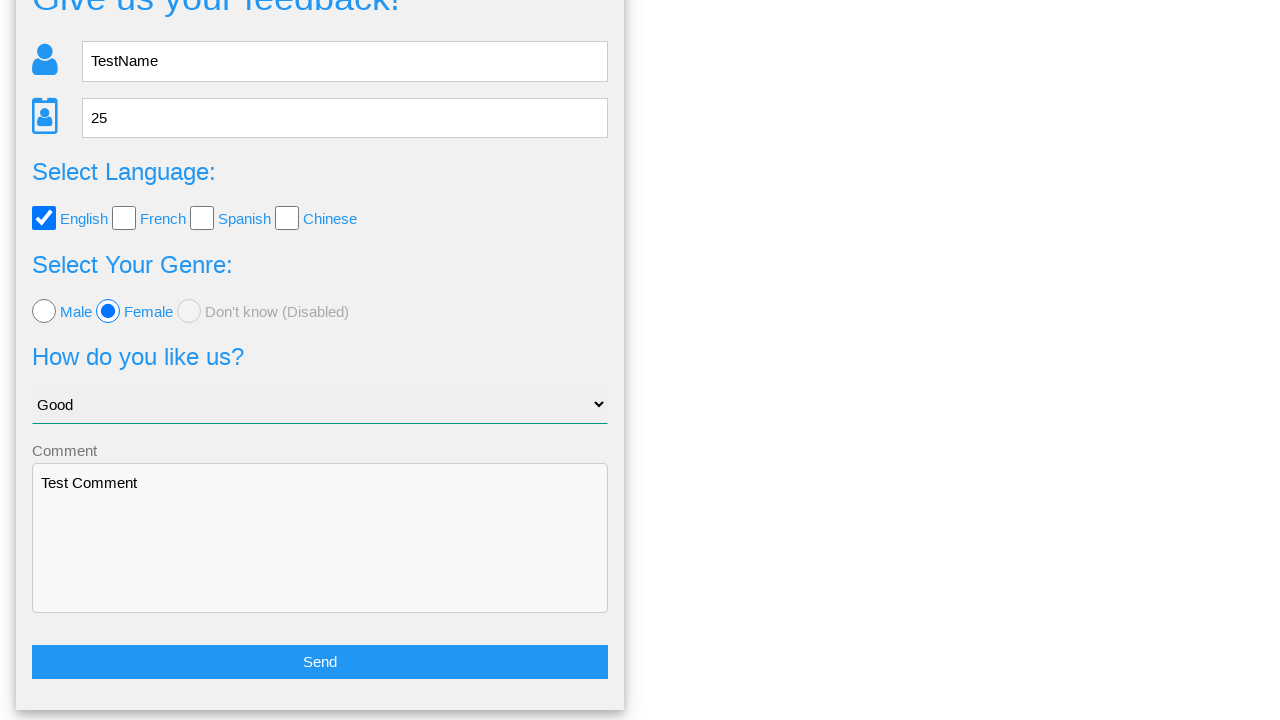